Tests checkbox functionality on a practice automation page by clicking individual checkboxes and then iterating through all checkboxes to click them

Starting URL: https://rahulshettyacademy.com/AutomationPractice/

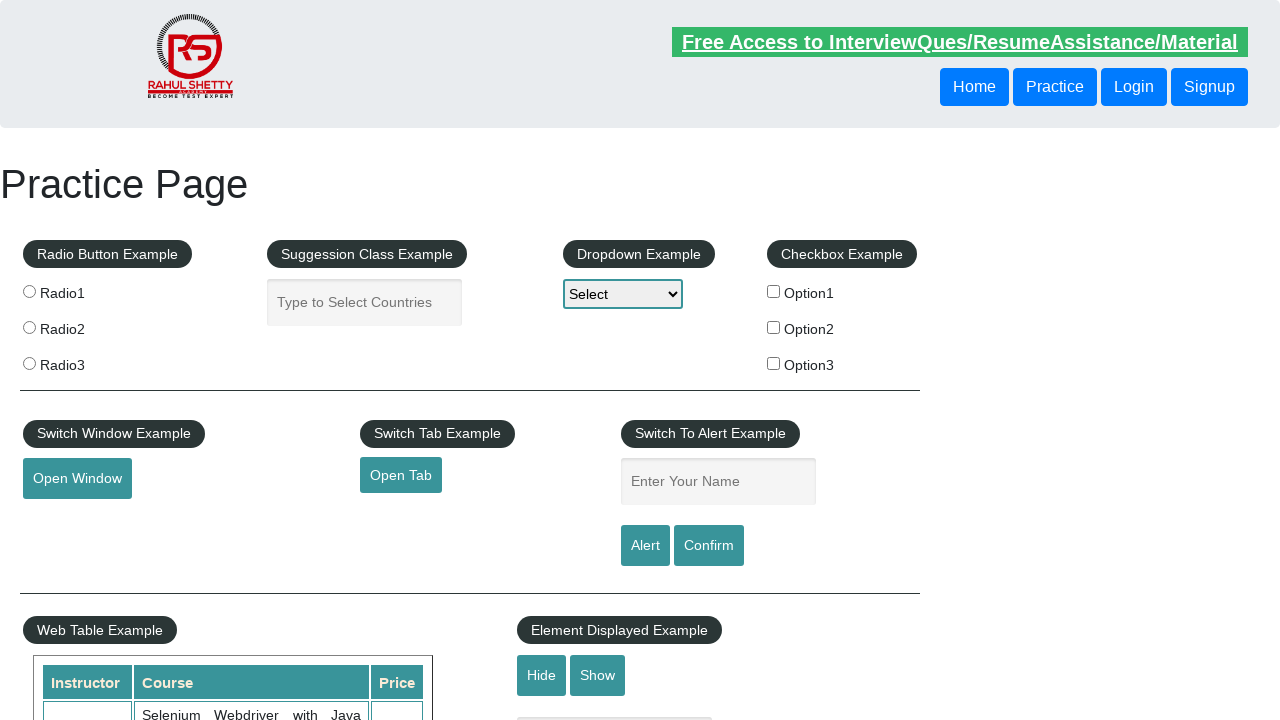

Clicked first checkbox (checkBoxOption1) at (774, 291) on input#checkBoxOption1
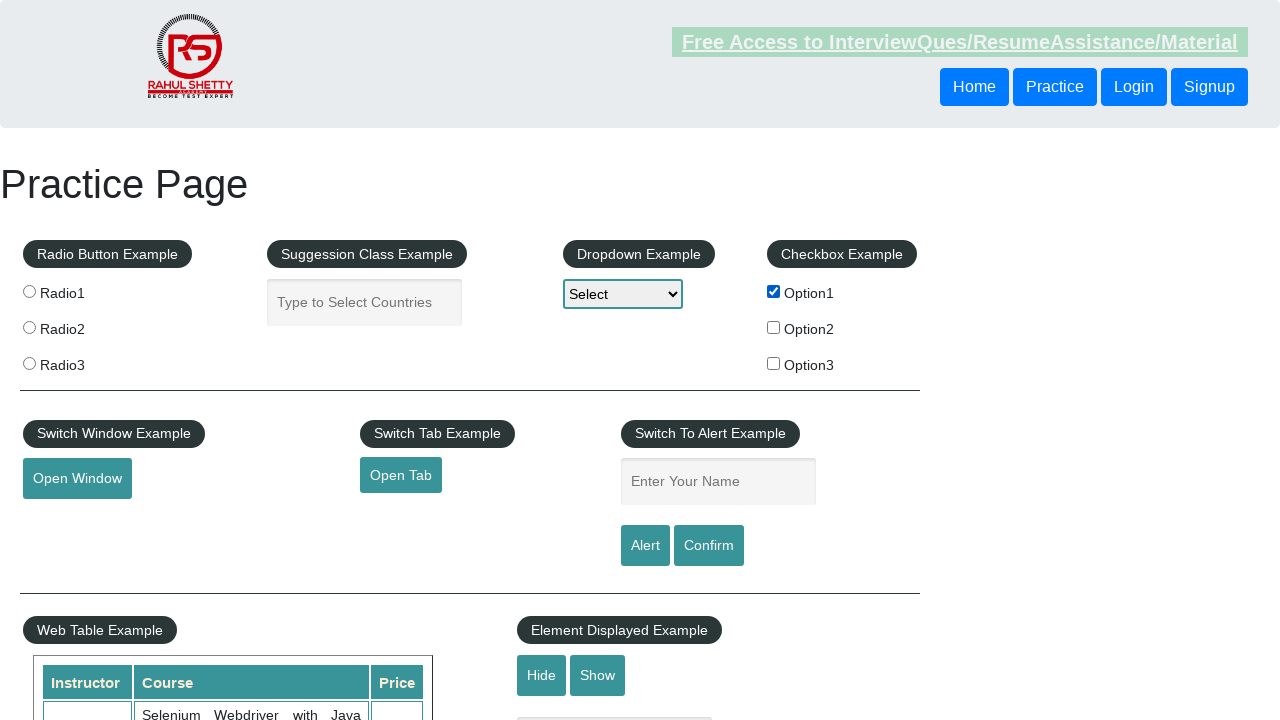

Clicked second checkbox (checkBoxOption2) at (774, 327) on input#checkBoxOption2
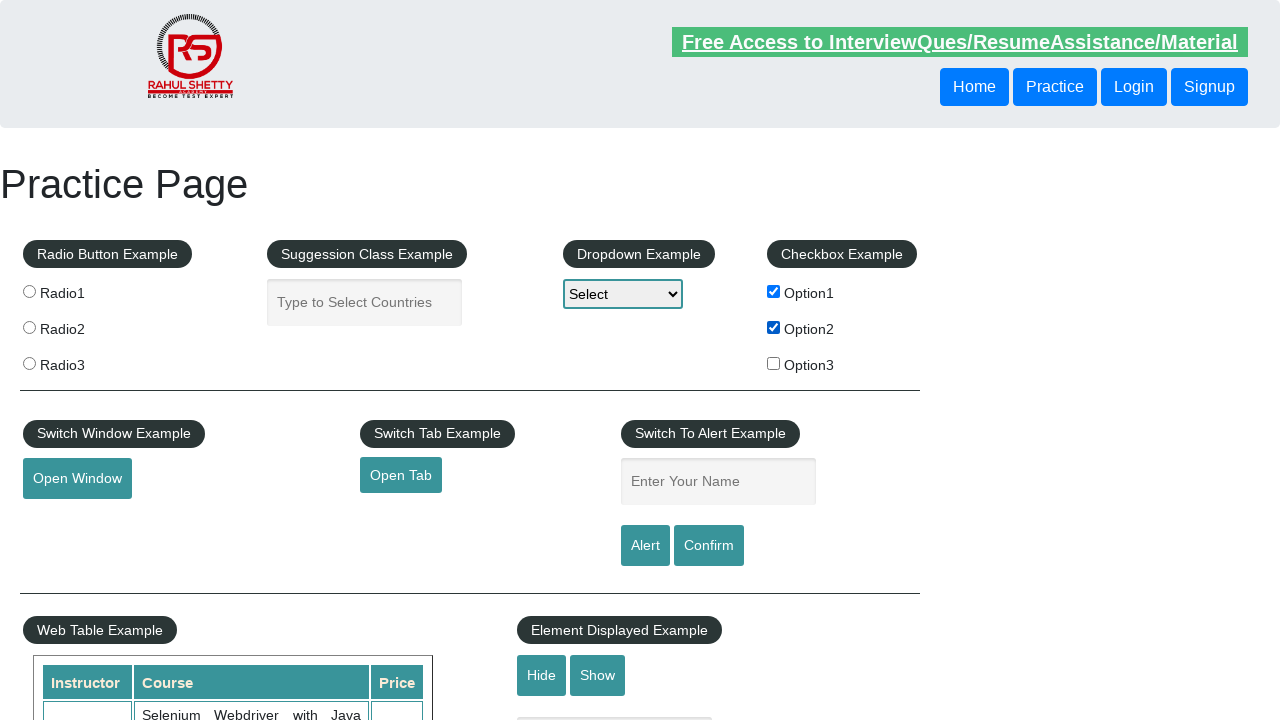

Clicked third checkbox (checkBoxOption3) at (774, 363) on input#checkBoxOption3
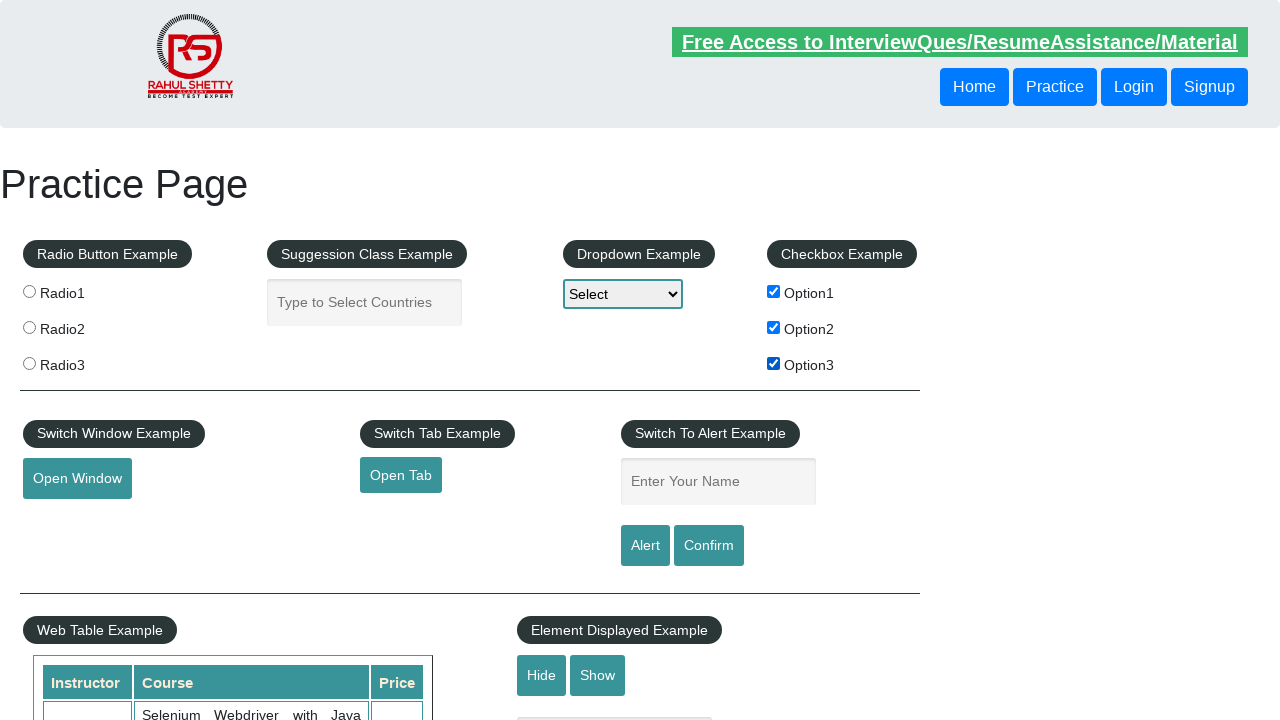

Located all checkboxes on page, found 3 total
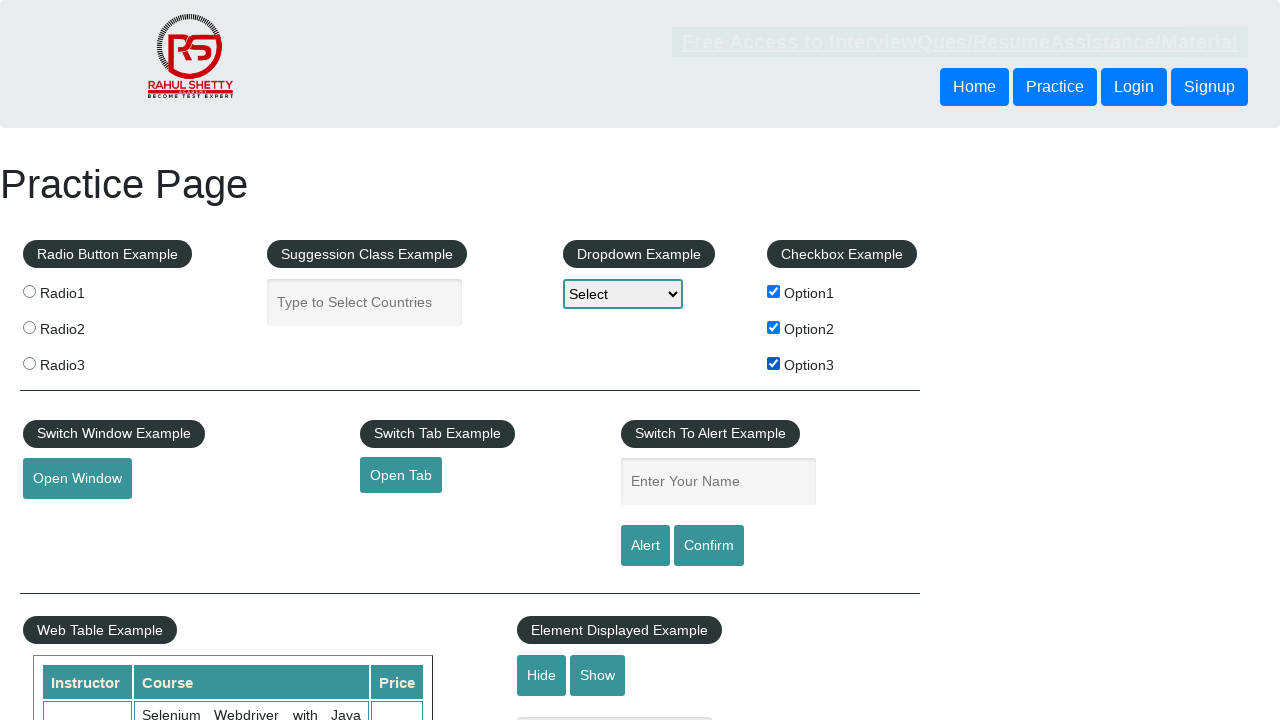

Clicked checkbox at index 0 at (774, 291) on input[type='checkbox'] >> nth=0
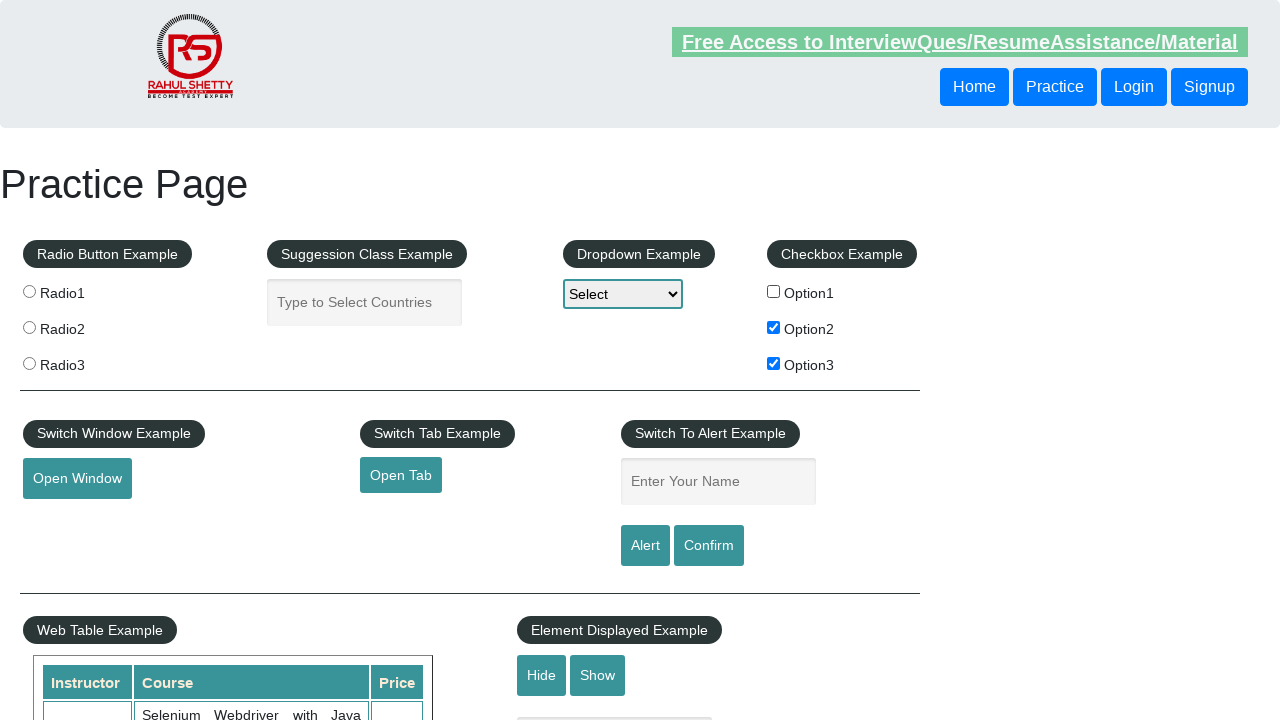

Clicked checkbox at index 1 at (774, 327) on input[type='checkbox'] >> nth=1
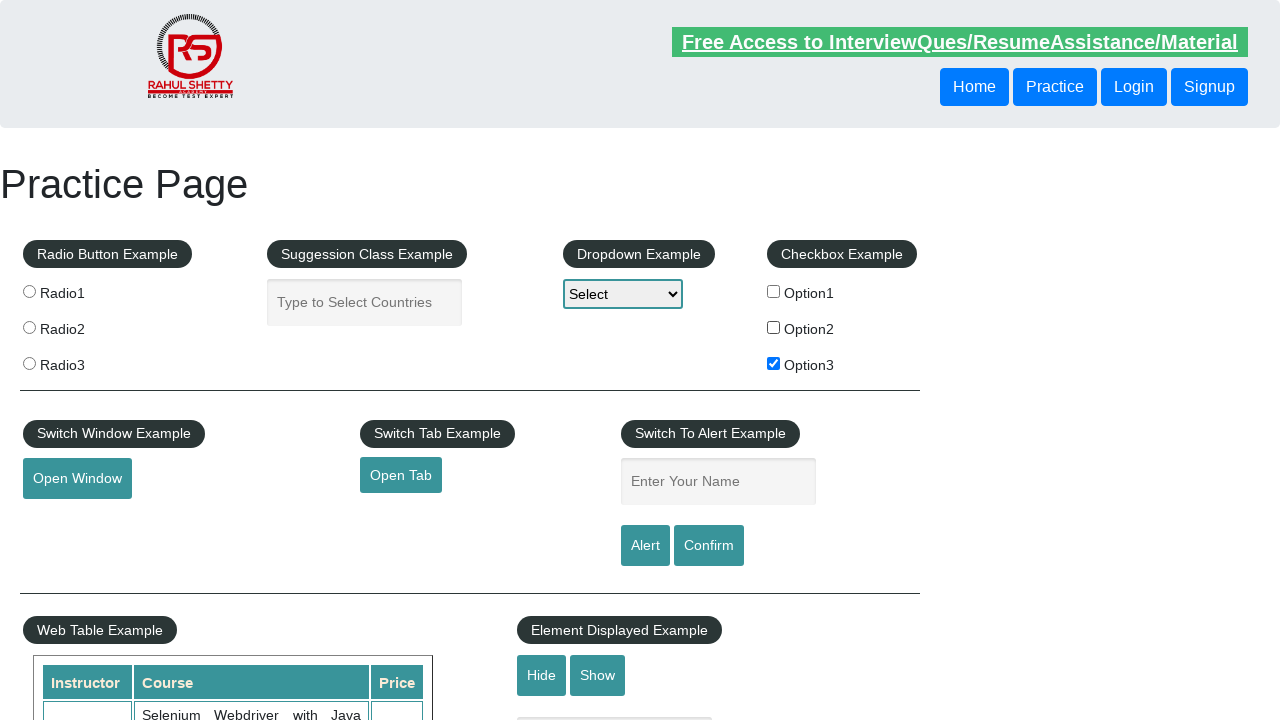

Clicked checkbox at index 2 at (774, 363) on input[type='checkbox'] >> nth=2
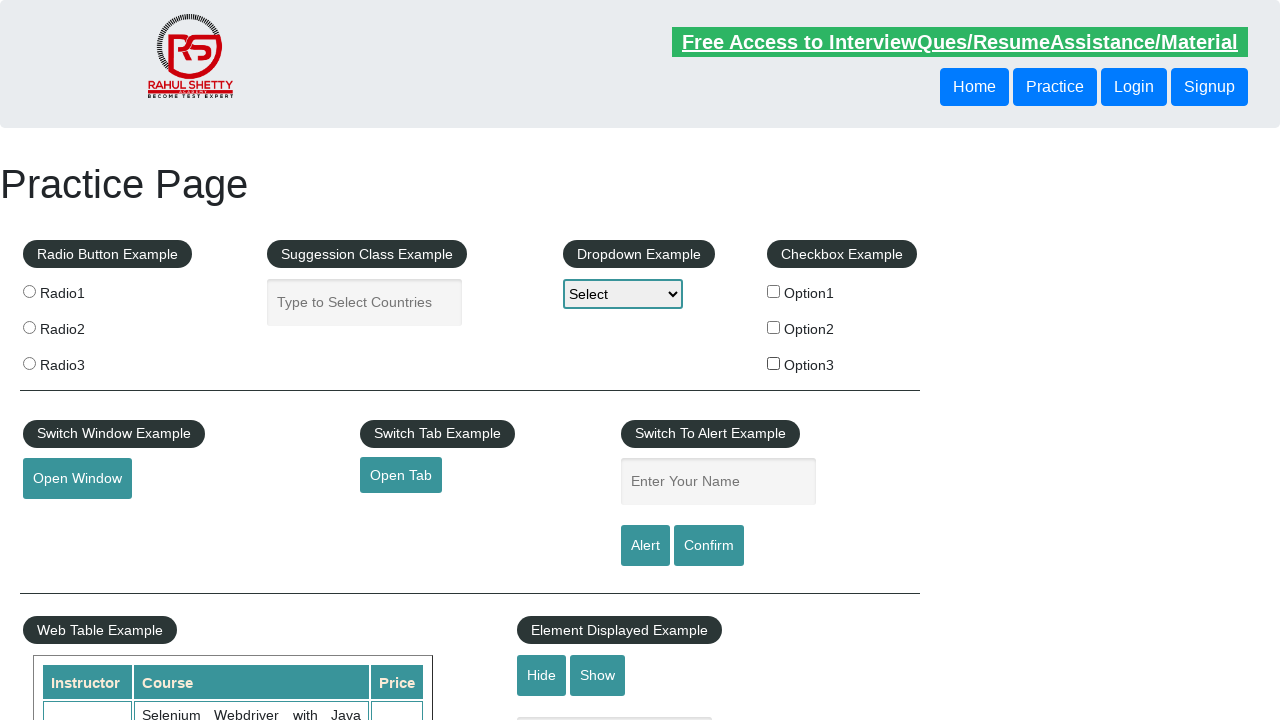

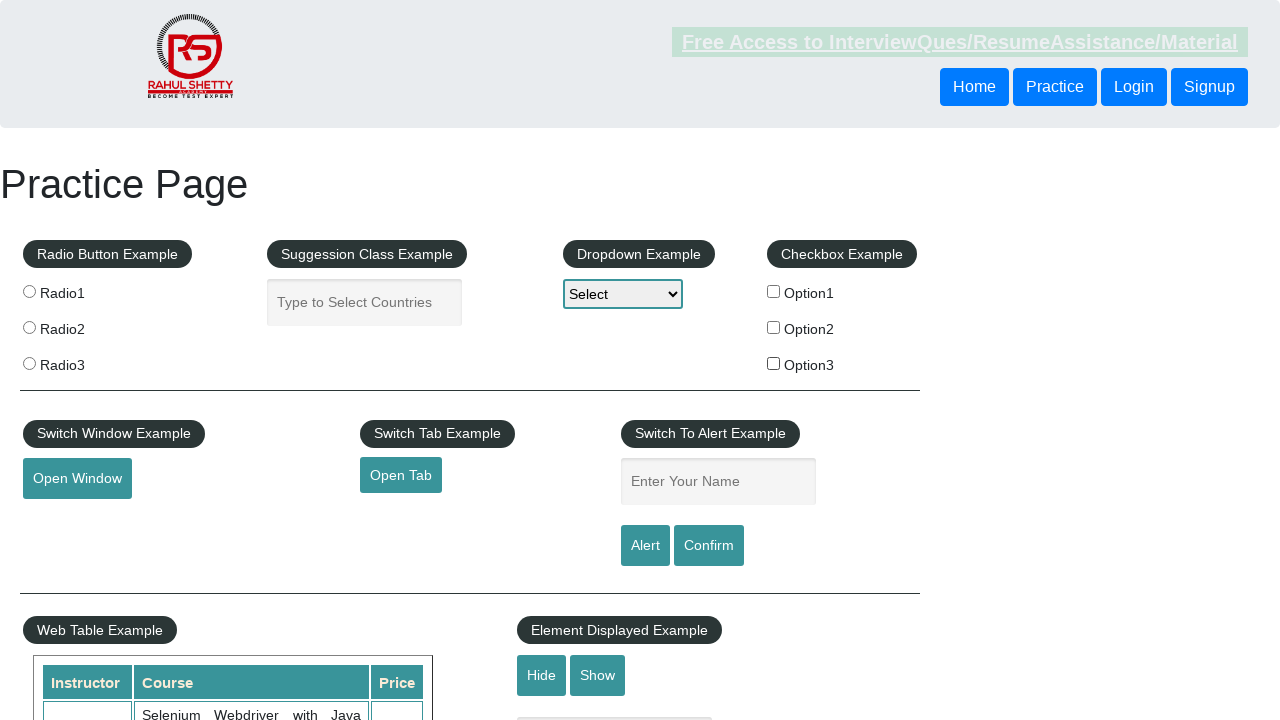